Tests the shopping cart flow by searching for products, adding Cashews to cart, and proceeding through checkout to place an order.

Starting URL: https://rahulshettyacademy.com/seleniumPractise/#/

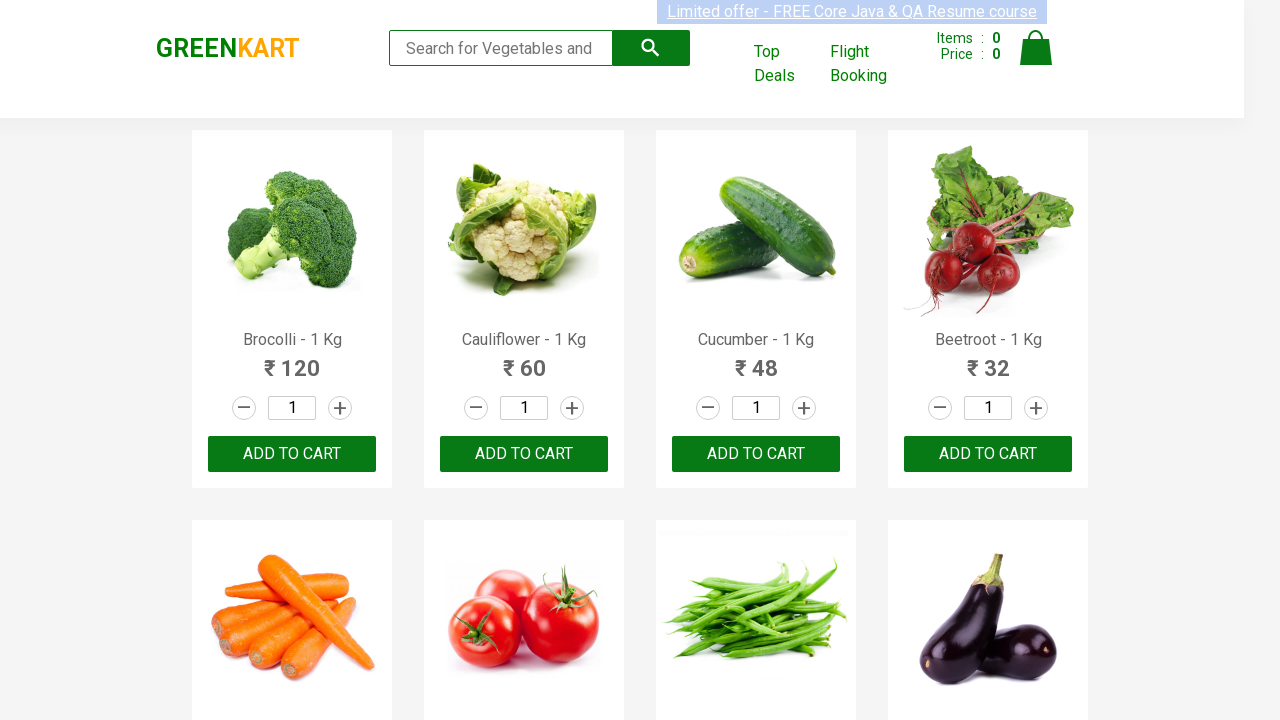

Filled search box with 'ca' to search for products on .search-keyword
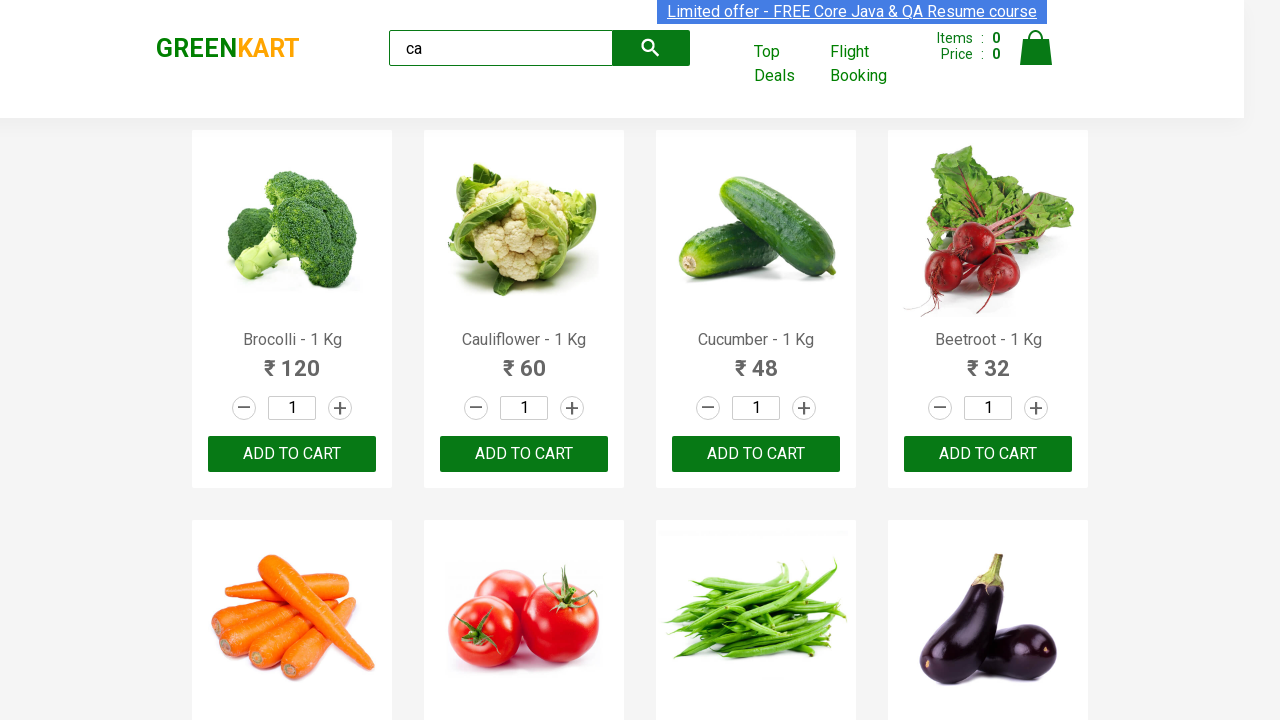

Waited for products to load
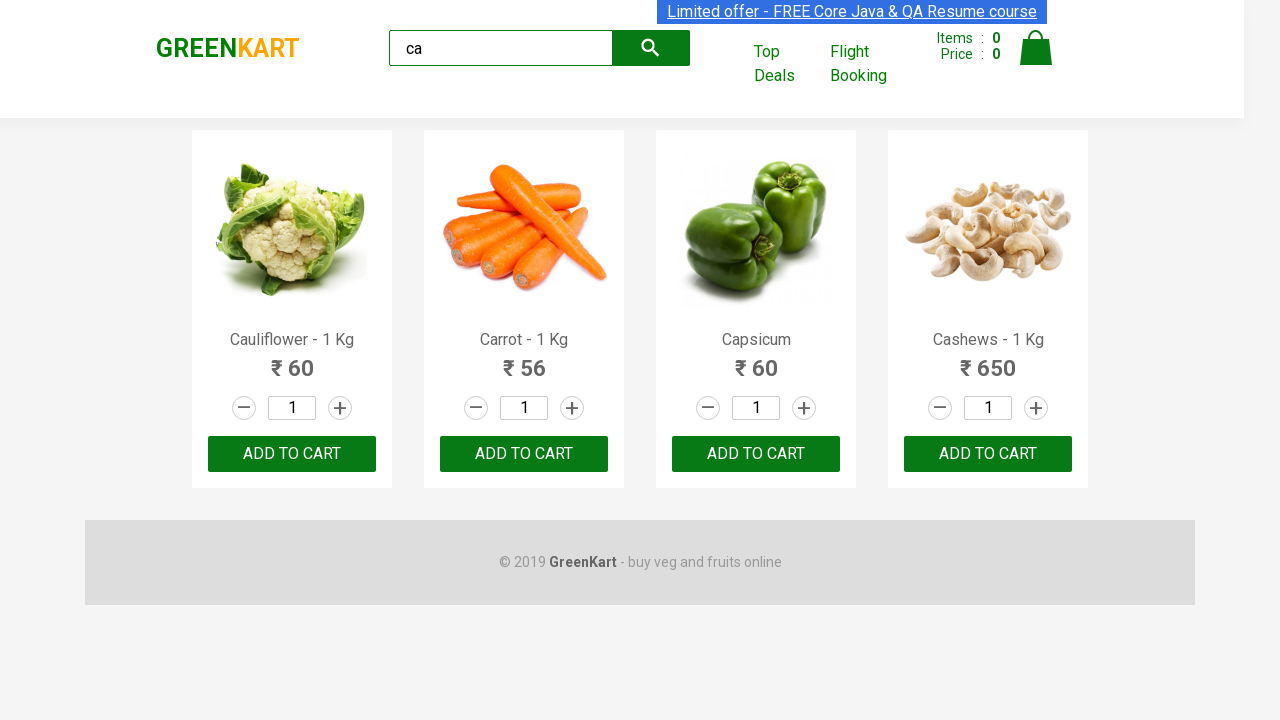

Located all product elements
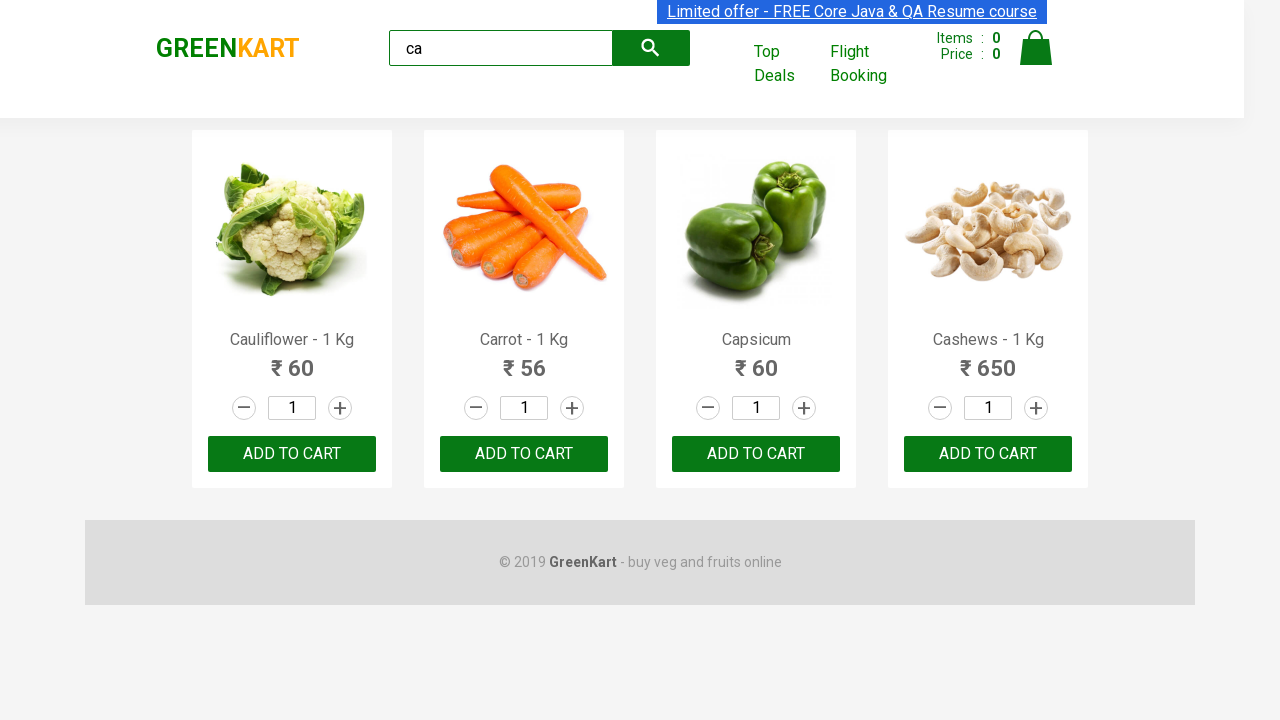

Found and clicked Add to Cart button for Cashews product at (988, 454) on .products .product >> nth=3 >> button
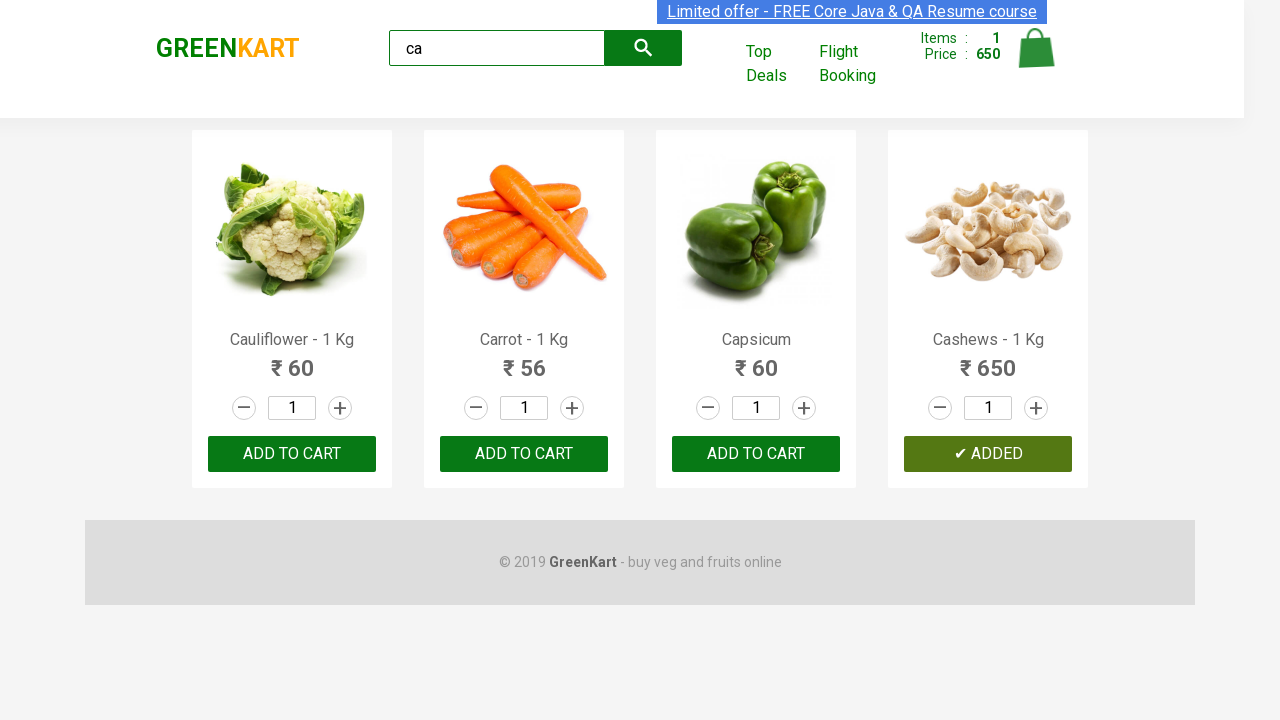

Clicked cart icon to view shopping cart at (1036, 48) on .cart-icon > img
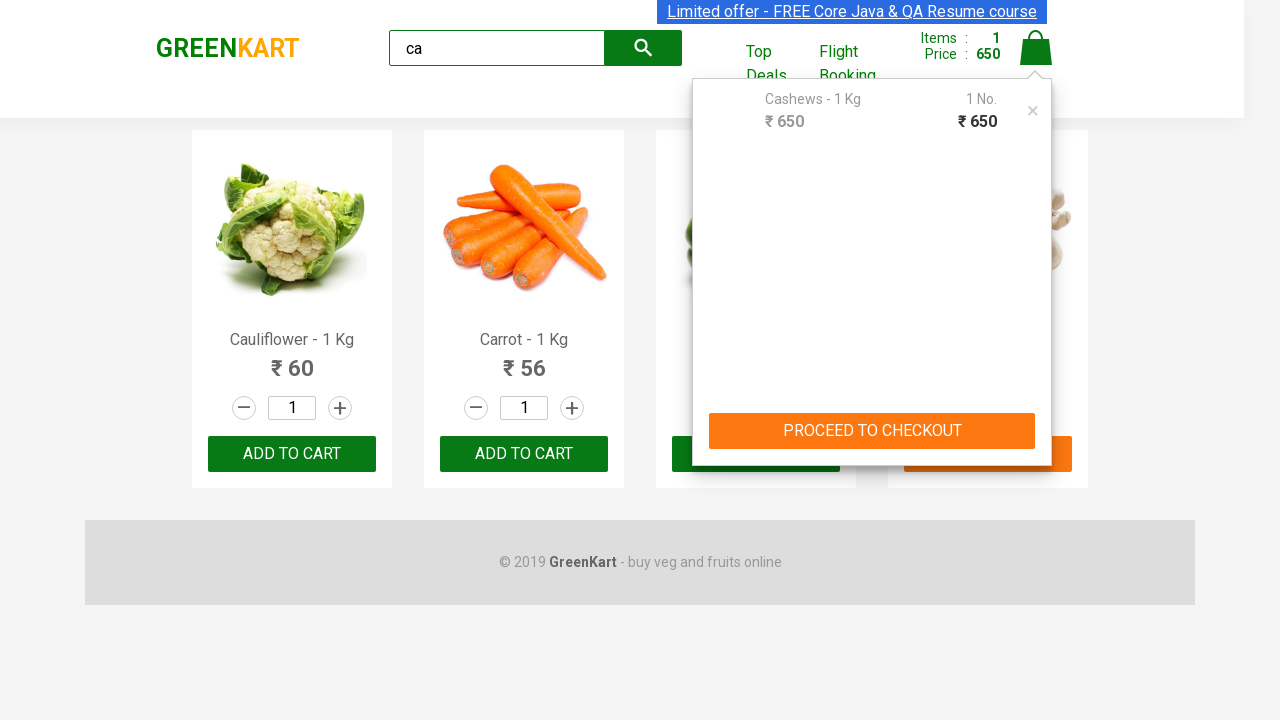

Clicked PROCEED TO CHECKOUT button at (872, 431) on text=PROCEED TO CHECKOUT
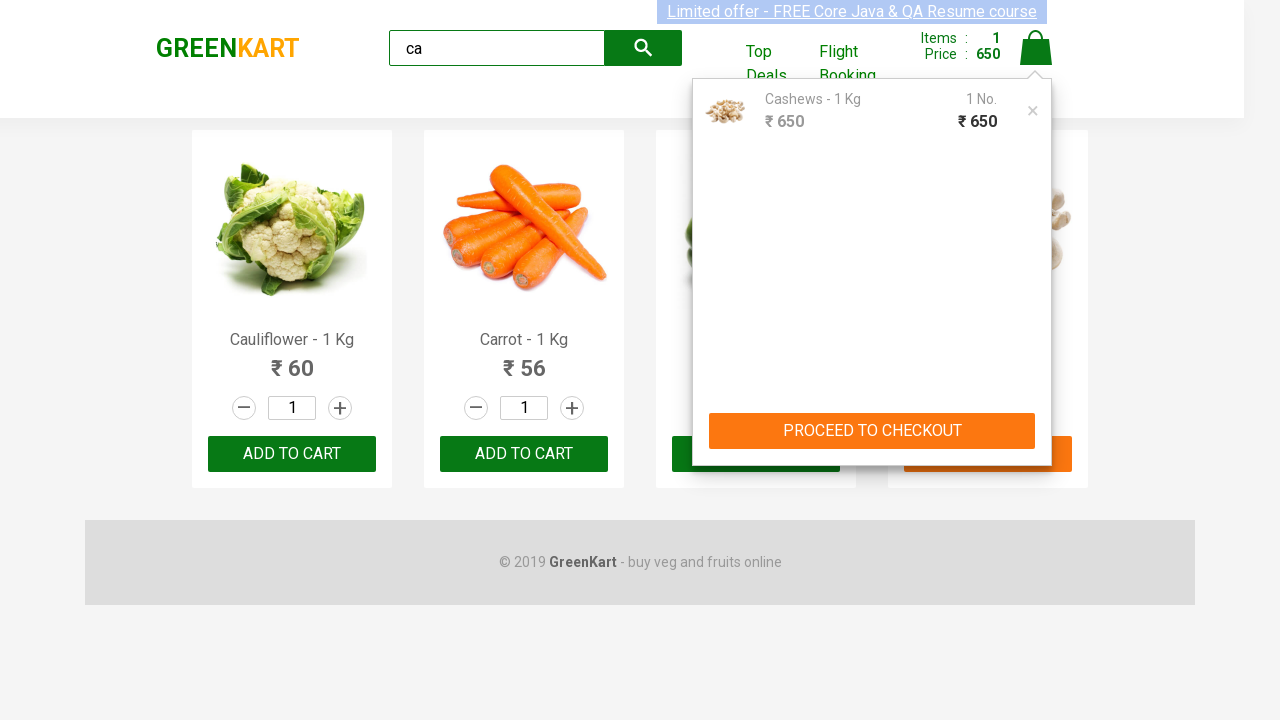

Clicked Place Order button to complete the purchase at (1036, 420) on text=Place Order
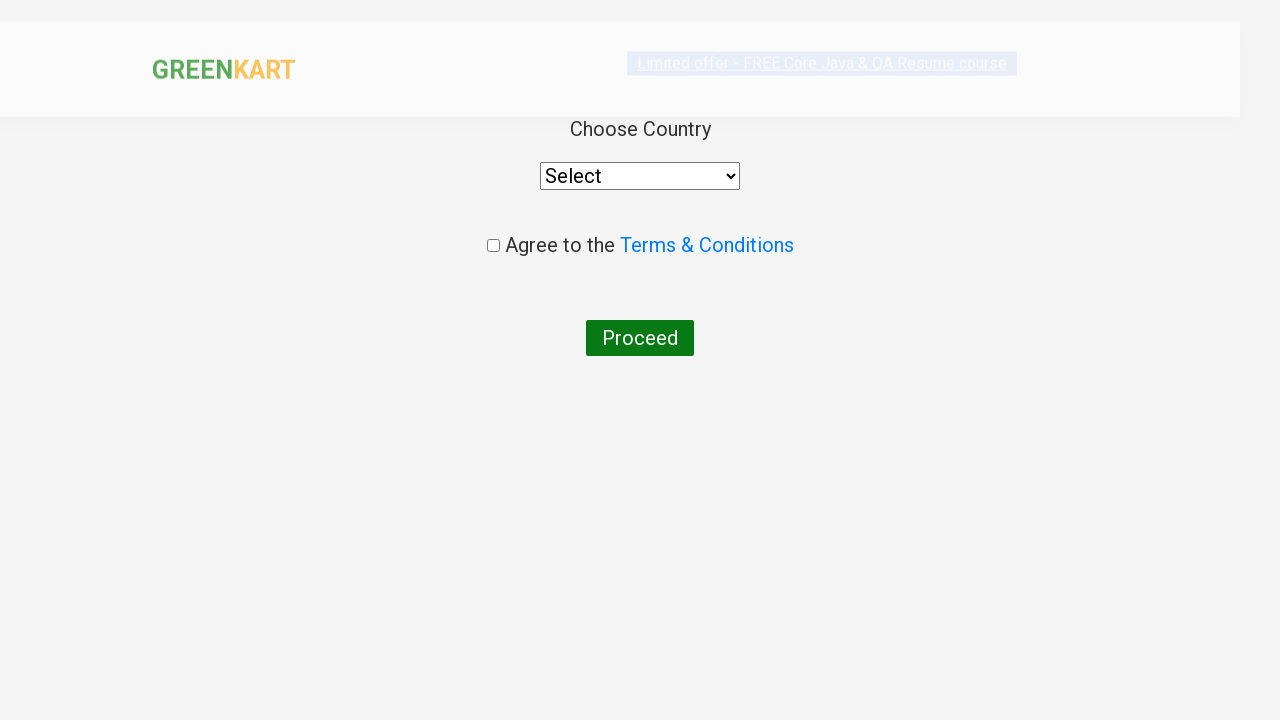

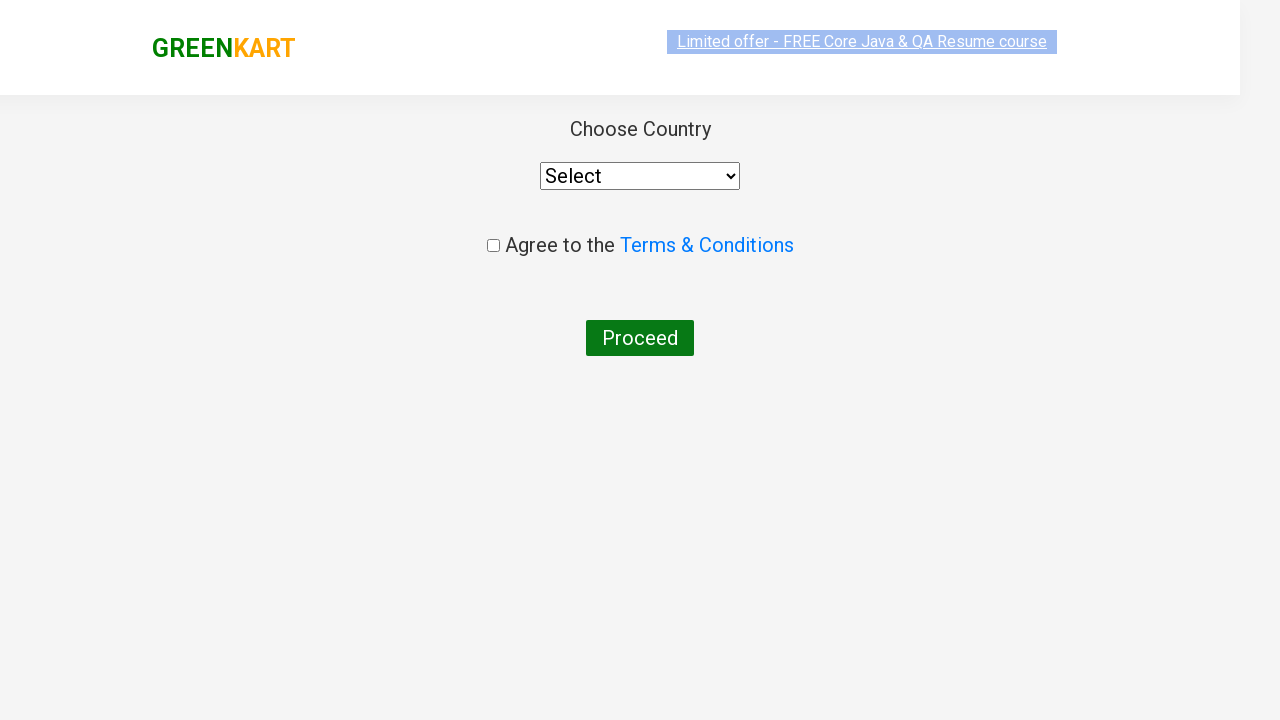